Tests alert popup handling by clicking the search button without filling required fields, which triggers a validation alert, then accepts the alert to dismiss it.

Starting URL: https://online.hrtchp.com/oprs-web/guest/home.do?h=1

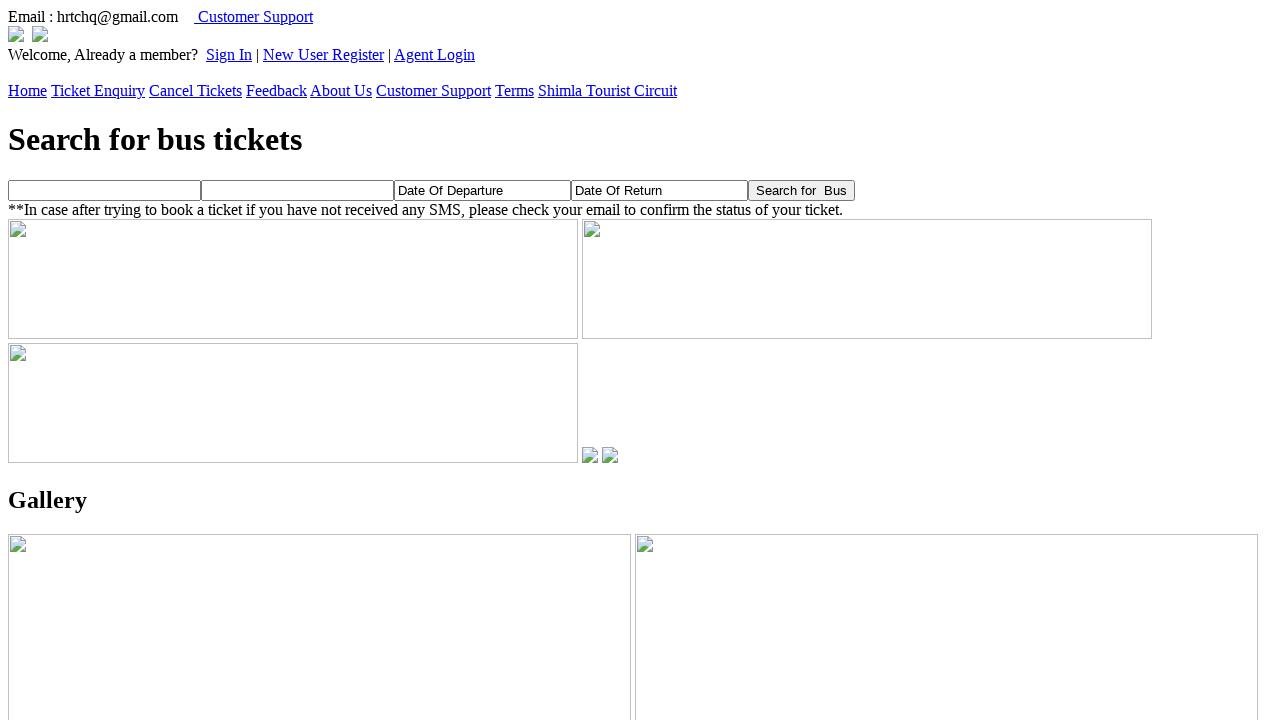

Navigated to AlertPop test page
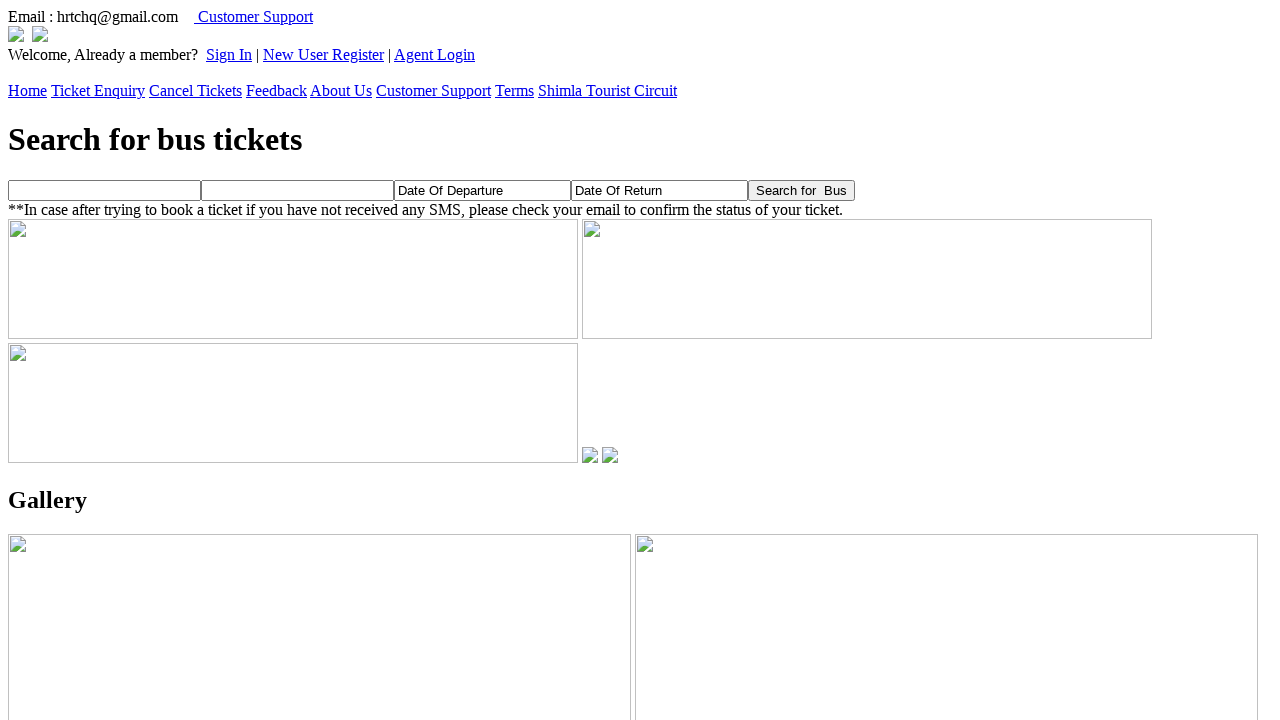

Clicked search button without filling required fields at (802, 190) on xpath=//*[@id='searchBtn']
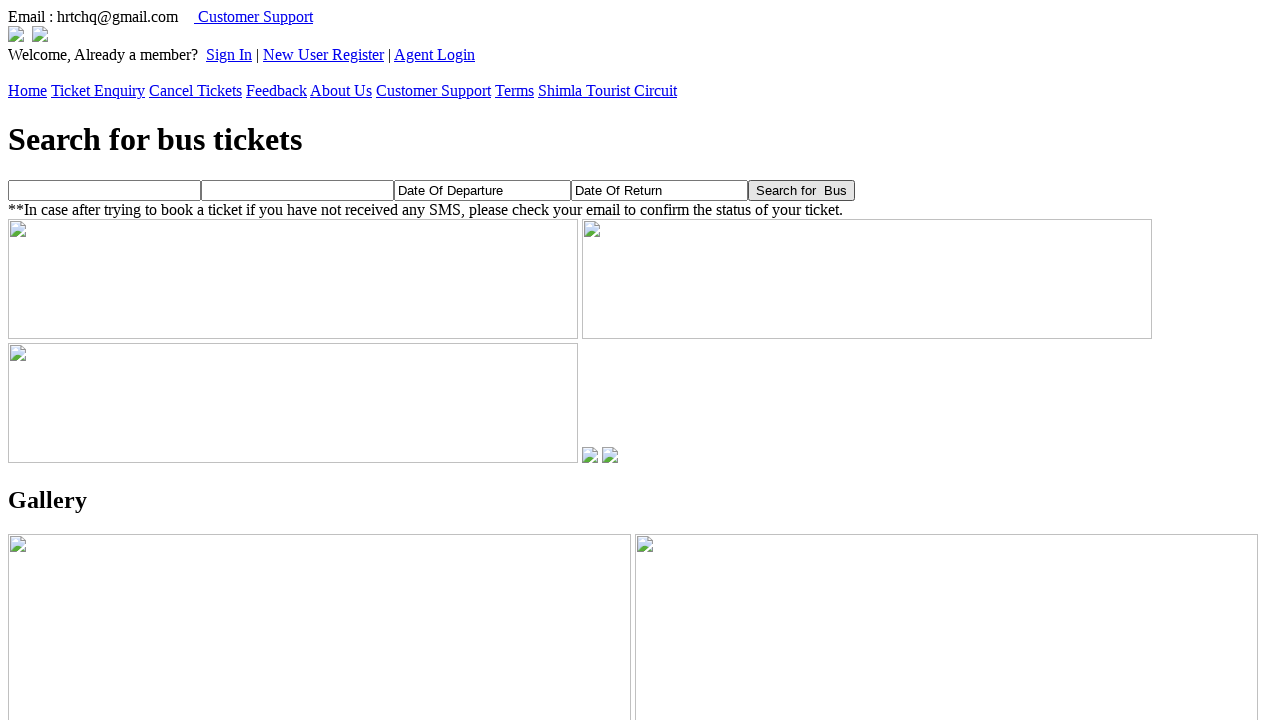

Set up dialog handler to accept alerts
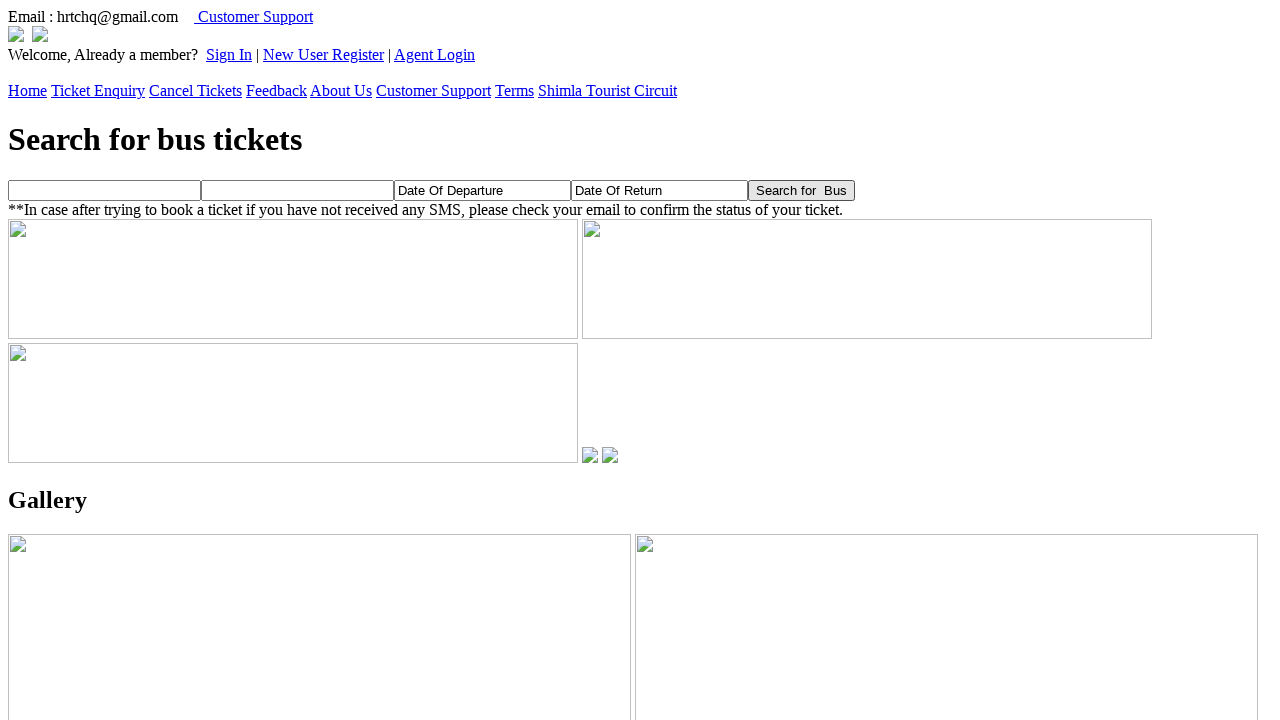

Registered explicit dialog handler function
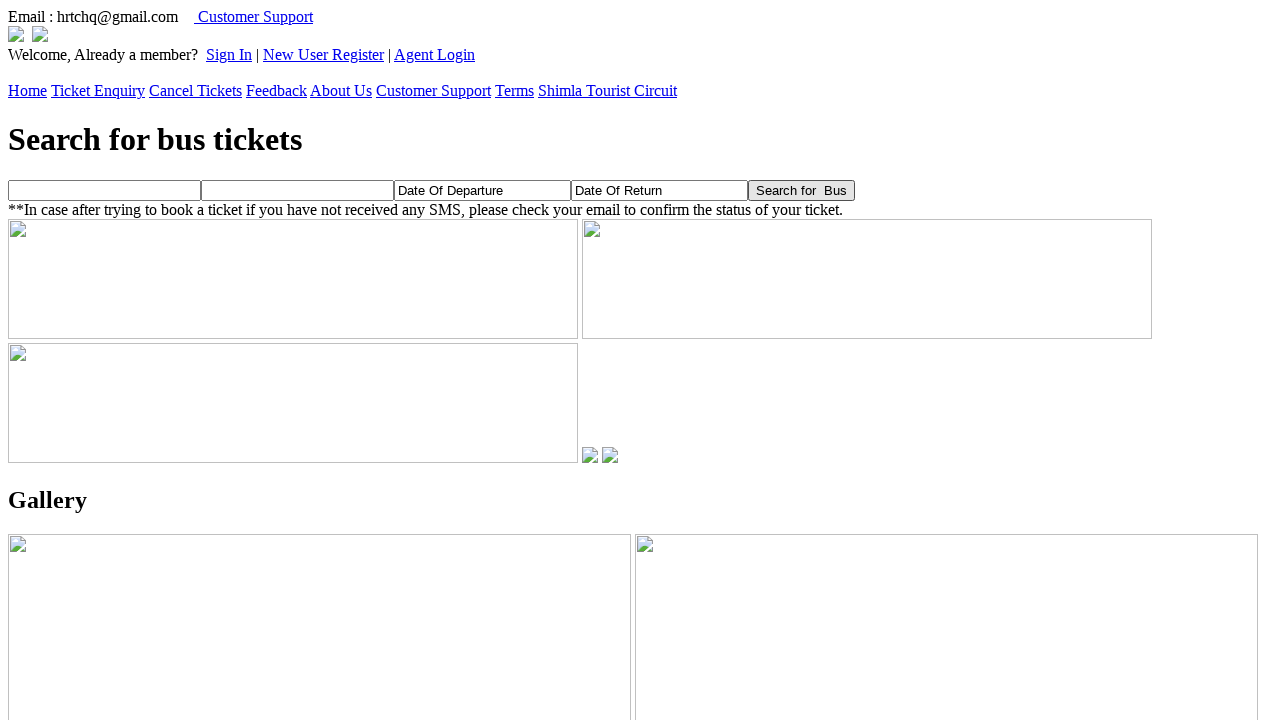

Clicked search button to trigger validation alert at (802, 190) on #searchBtn
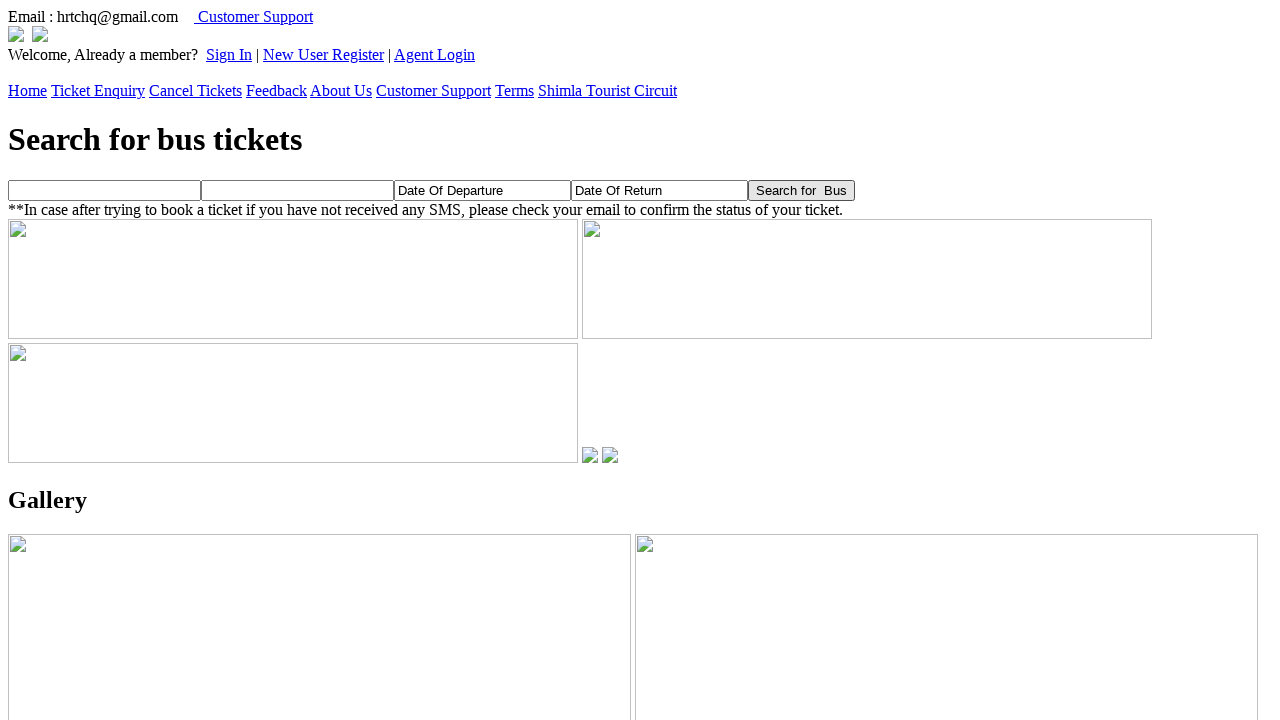

Waited for alert to be handled and dismissed
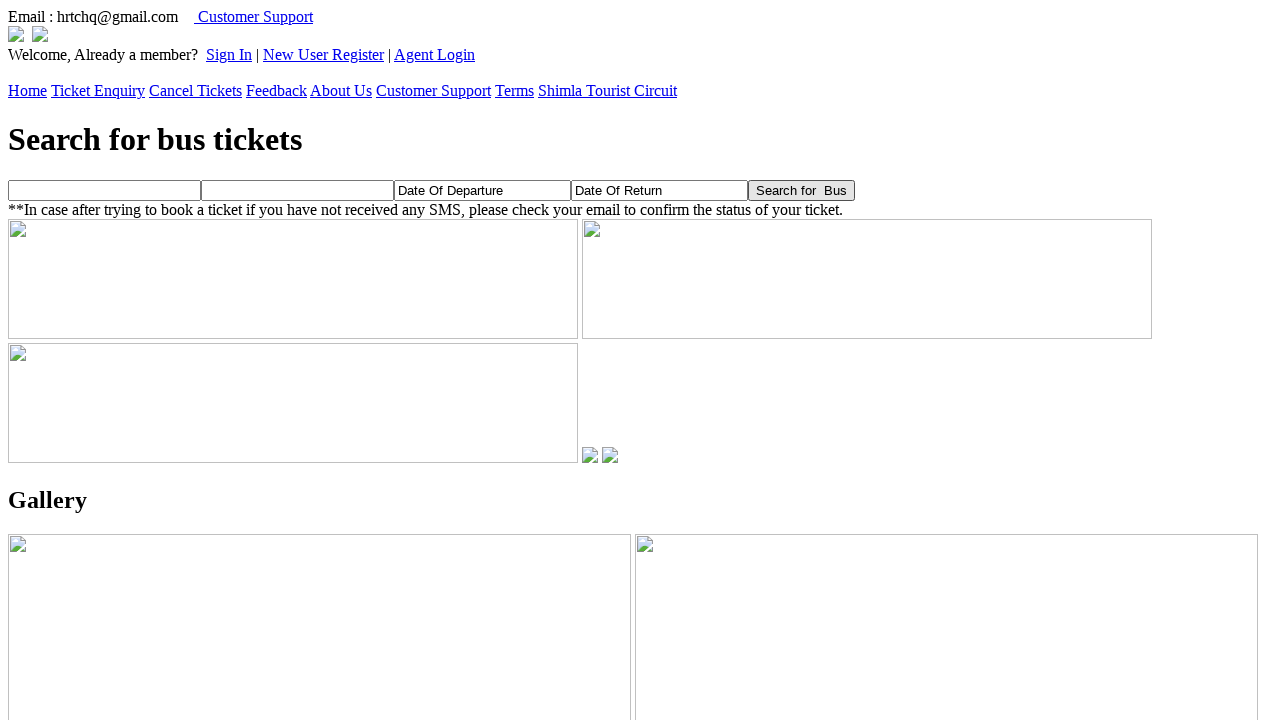

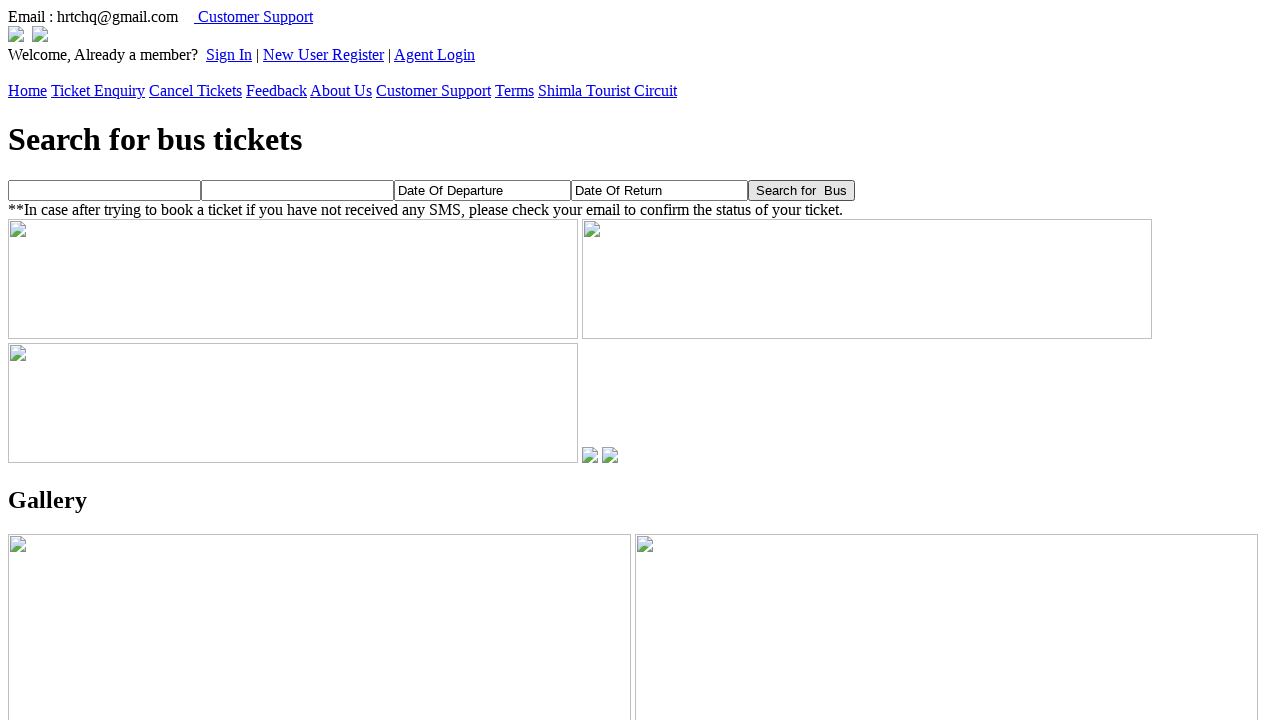